Tests dropdown select functionality by selecting options from a dropdown menu using different selection methods (by index, by visible text, and by value)

Starting URL: https://syntaxprojects.com/basic-select-dropdown-demo.php

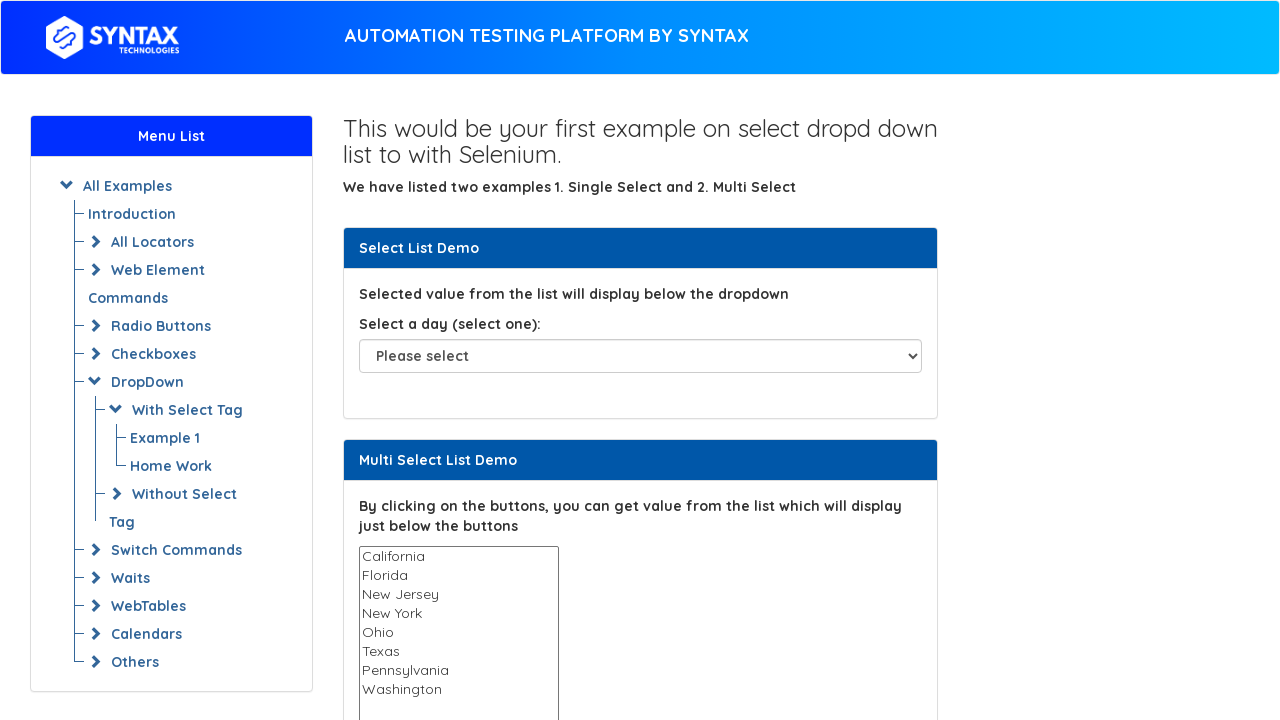

Located dropdown element with id 'select-demo'
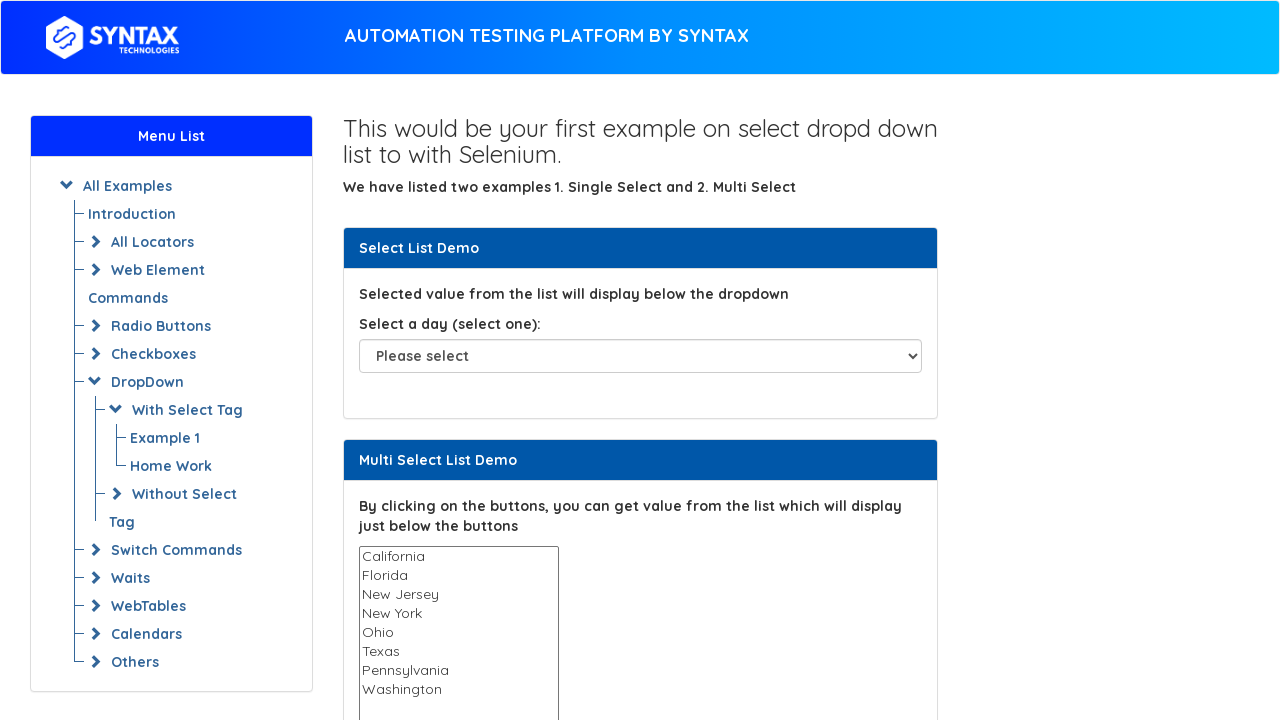

Selected dropdown option by index 1 (second option) on select#select-demo
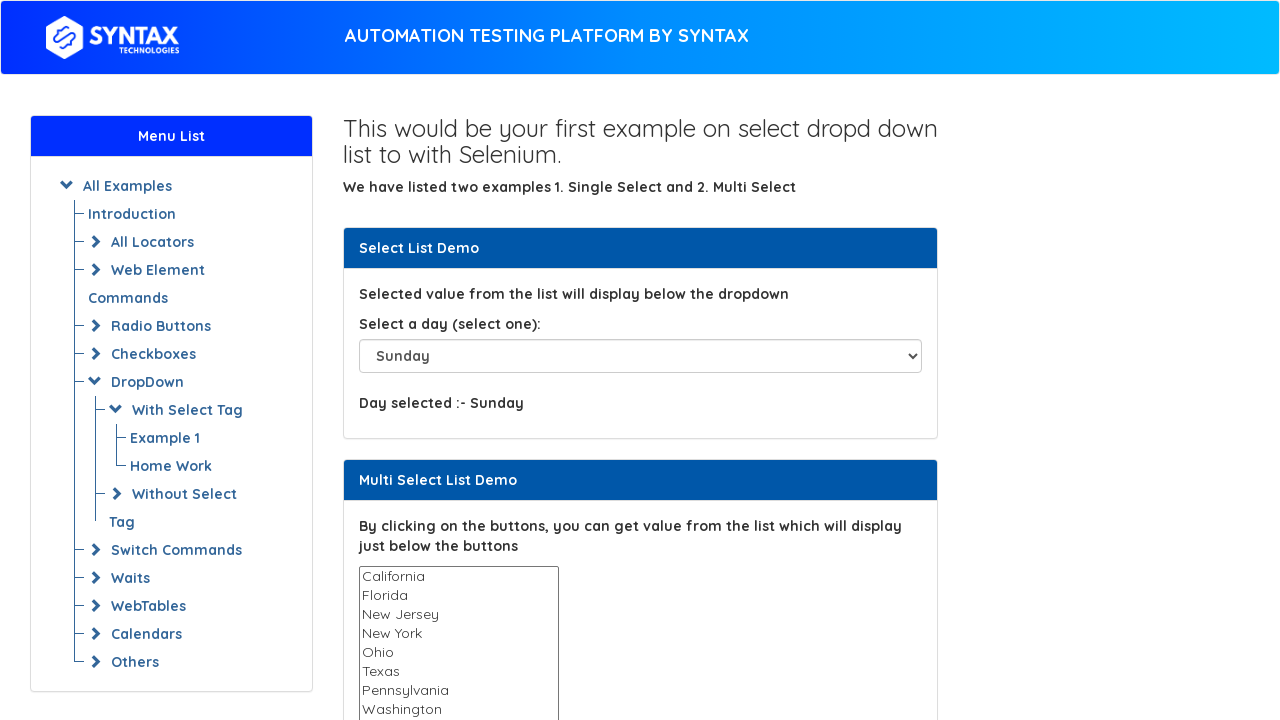

Waited 2 seconds for selection to complete
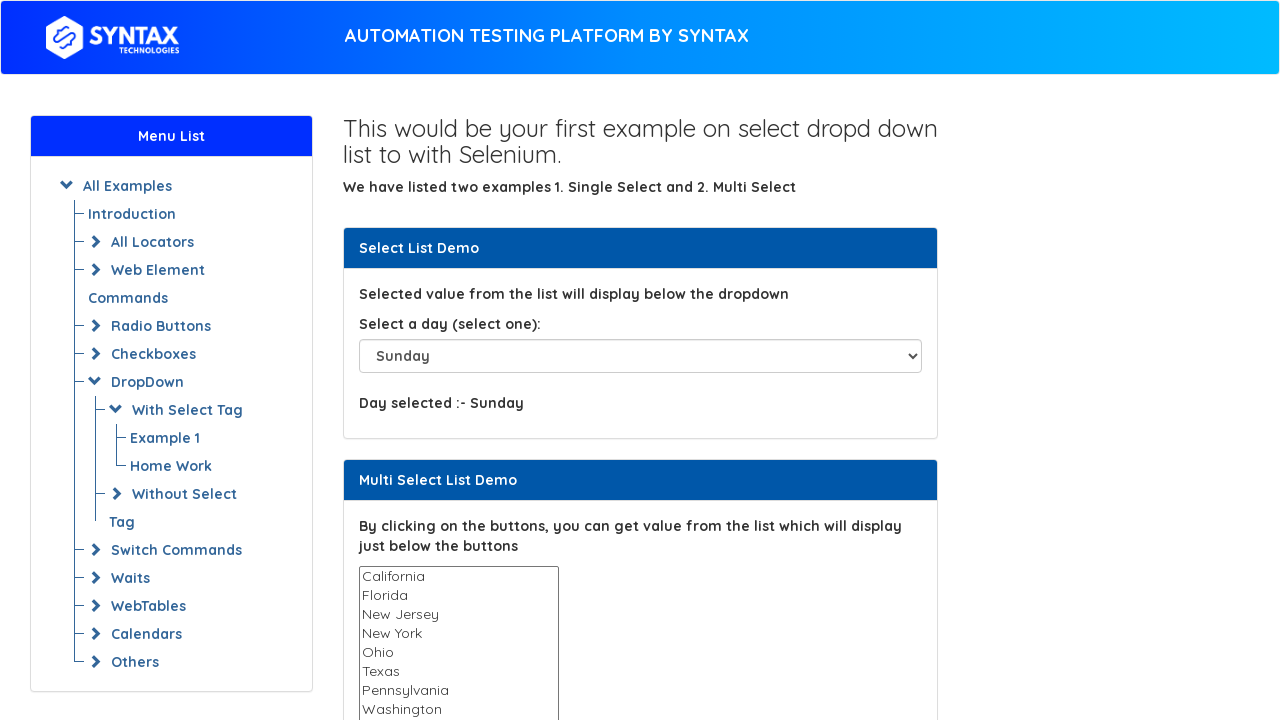

Selected dropdown option by index 2 (third option) on select#select-demo
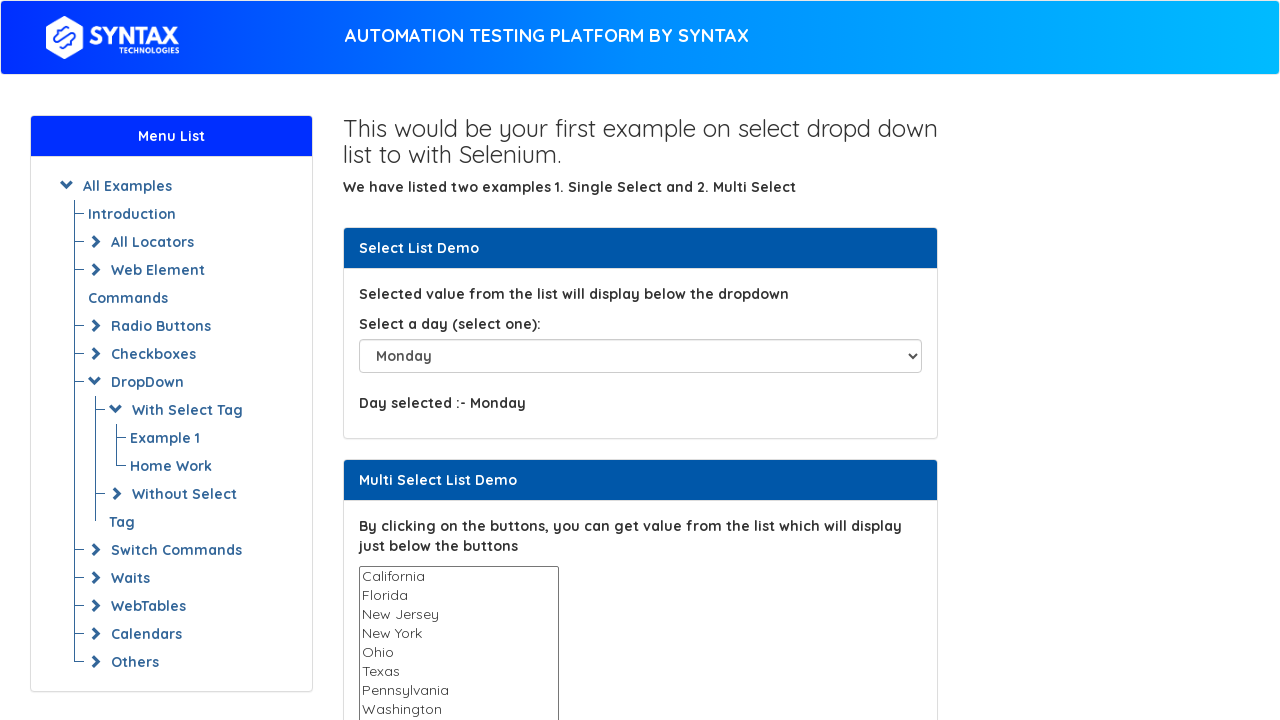

Selected dropdown option by visible text 'Thursday' on select#select-demo
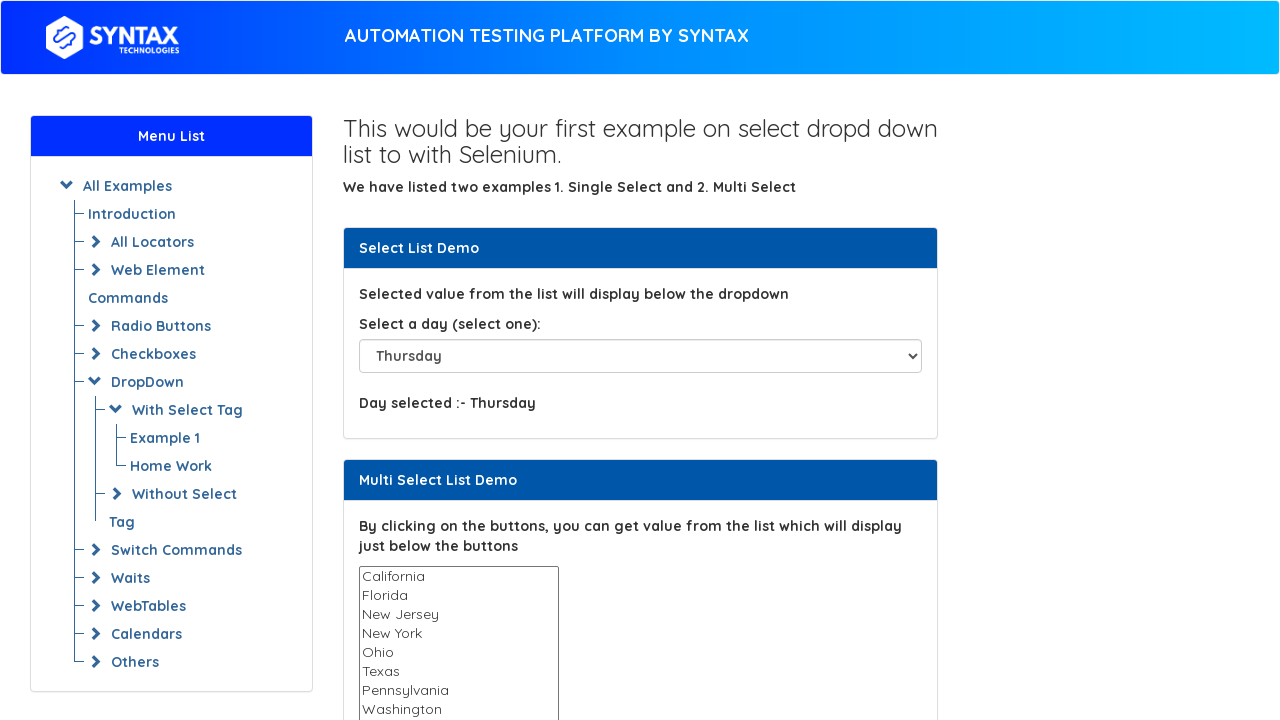

Selected dropdown option by value 'Wednesday' on select#select-demo
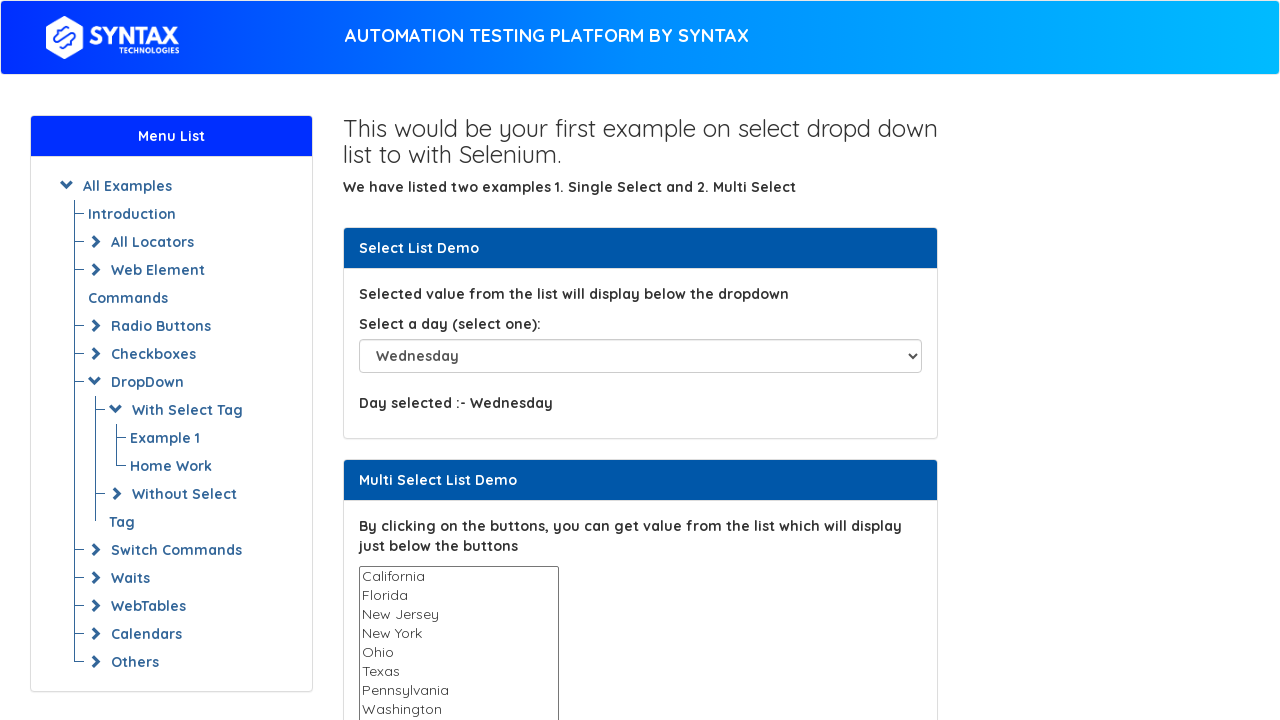

Verified dropdown element is present after final selection
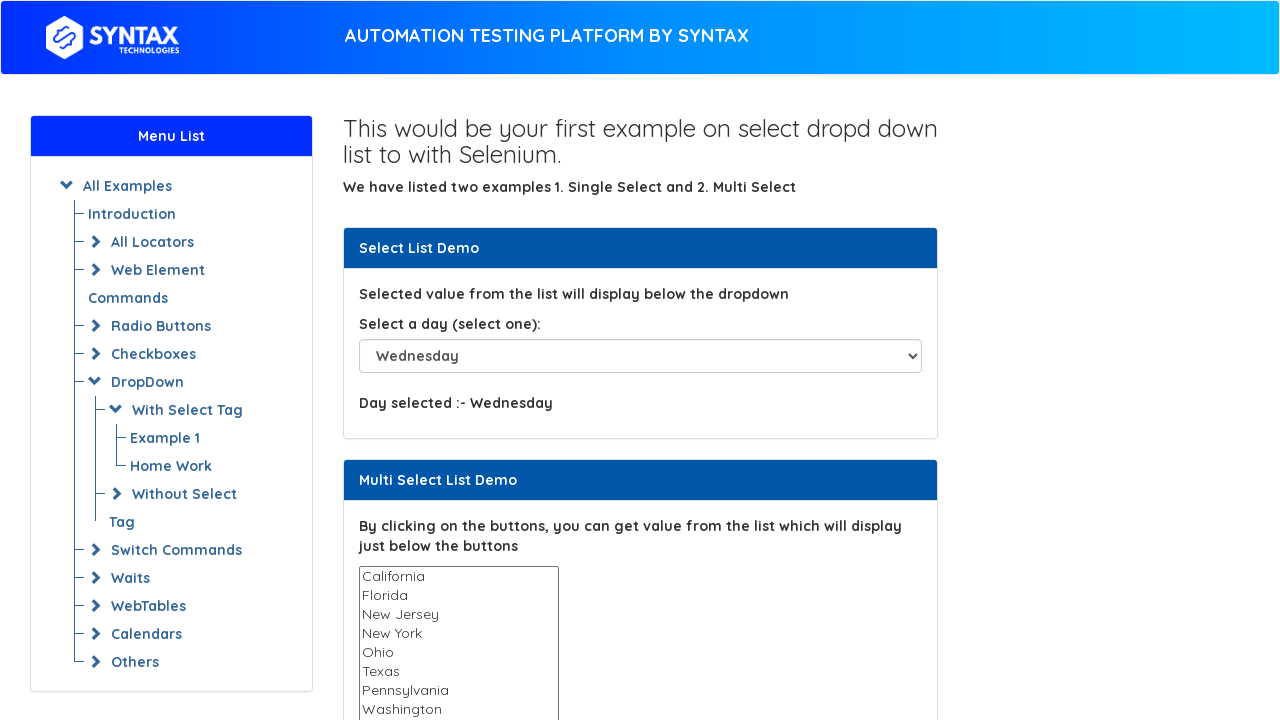

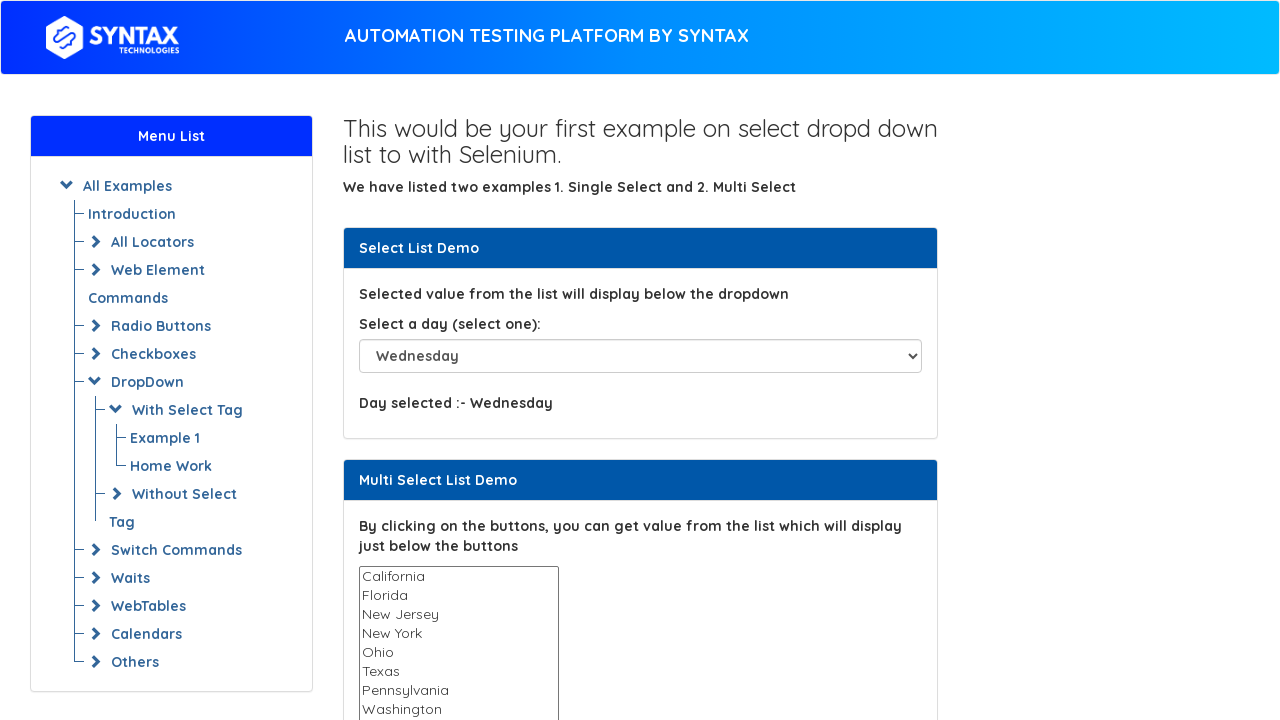